Tests dropdown selection by iterating through options, clicking on "Option 1", and verifying it is selected

Starting URL: http://the-internet.herokuapp.com/dropdown

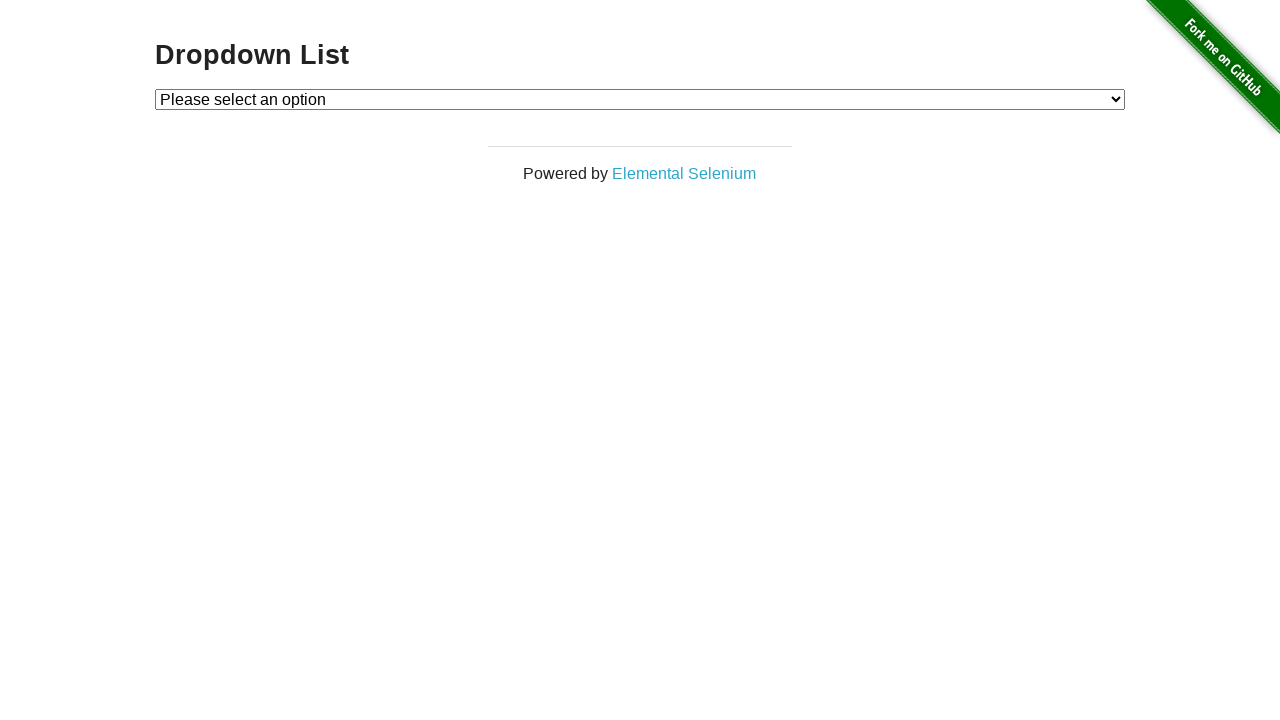

Located dropdown element
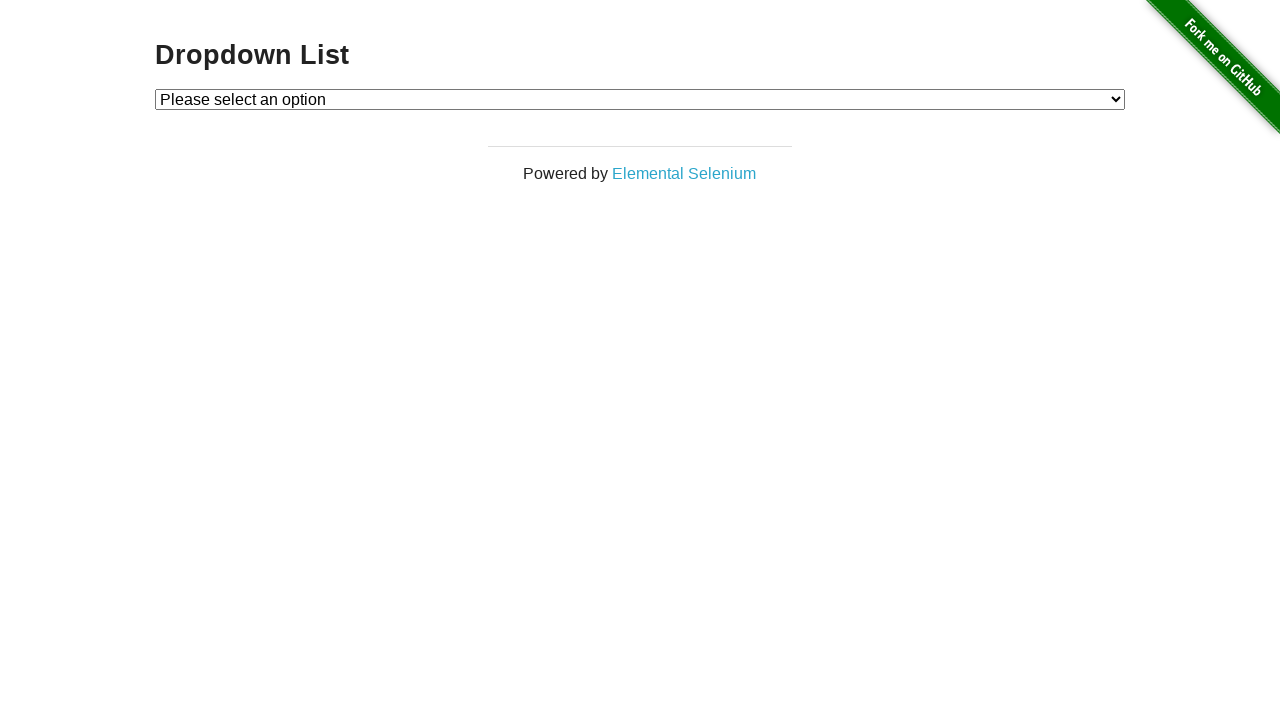

Selected 'Option 1' from dropdown on #dropdown
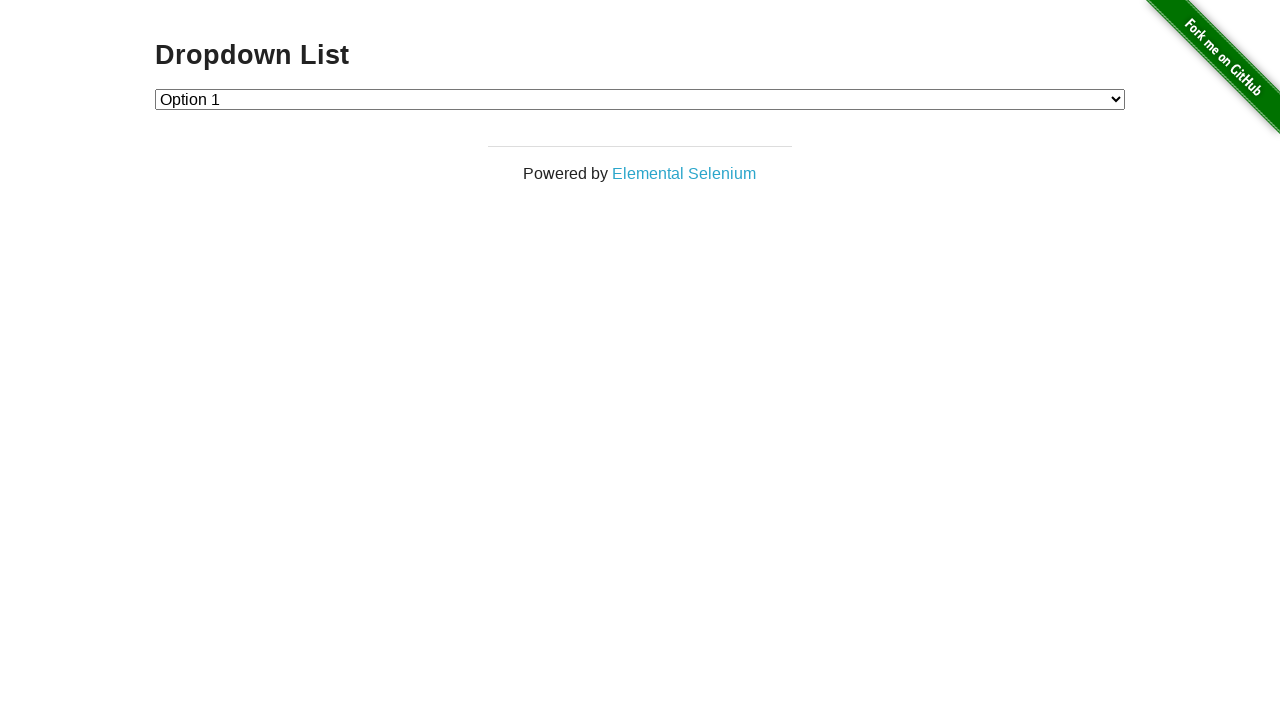

Retrieved selected dropdown value
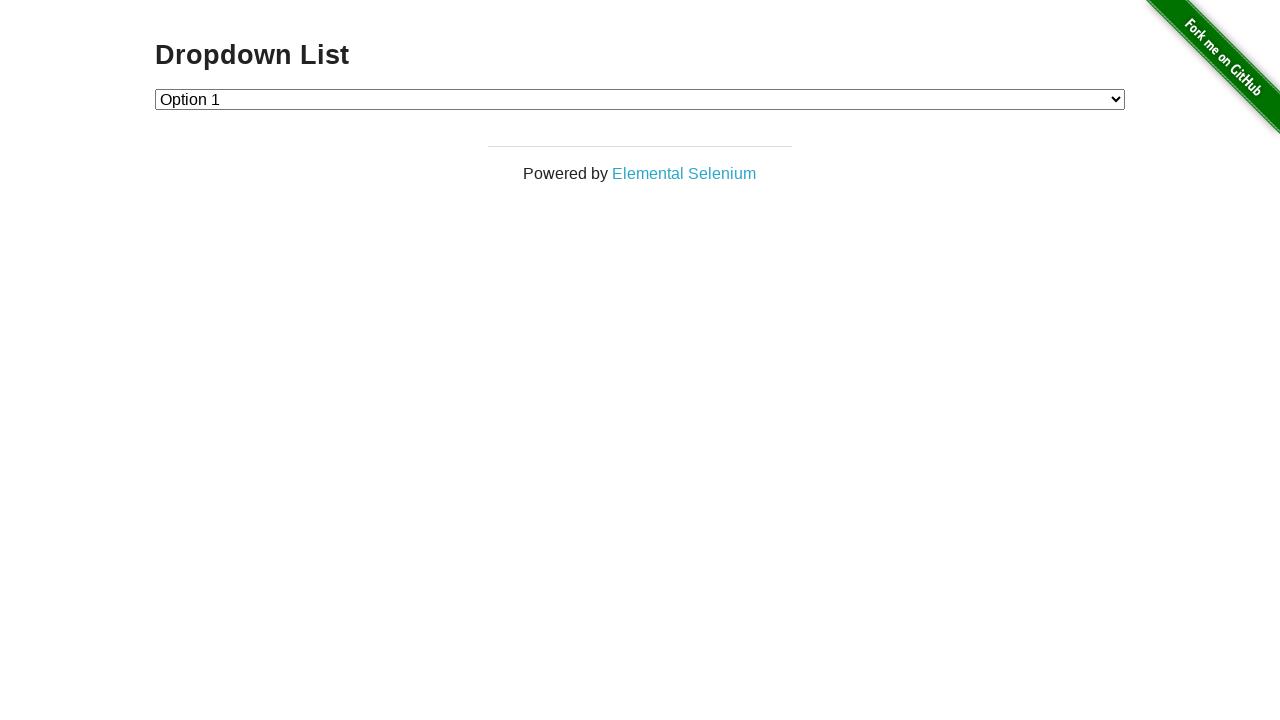

Verified that 'Option 1' is selected (value='1')
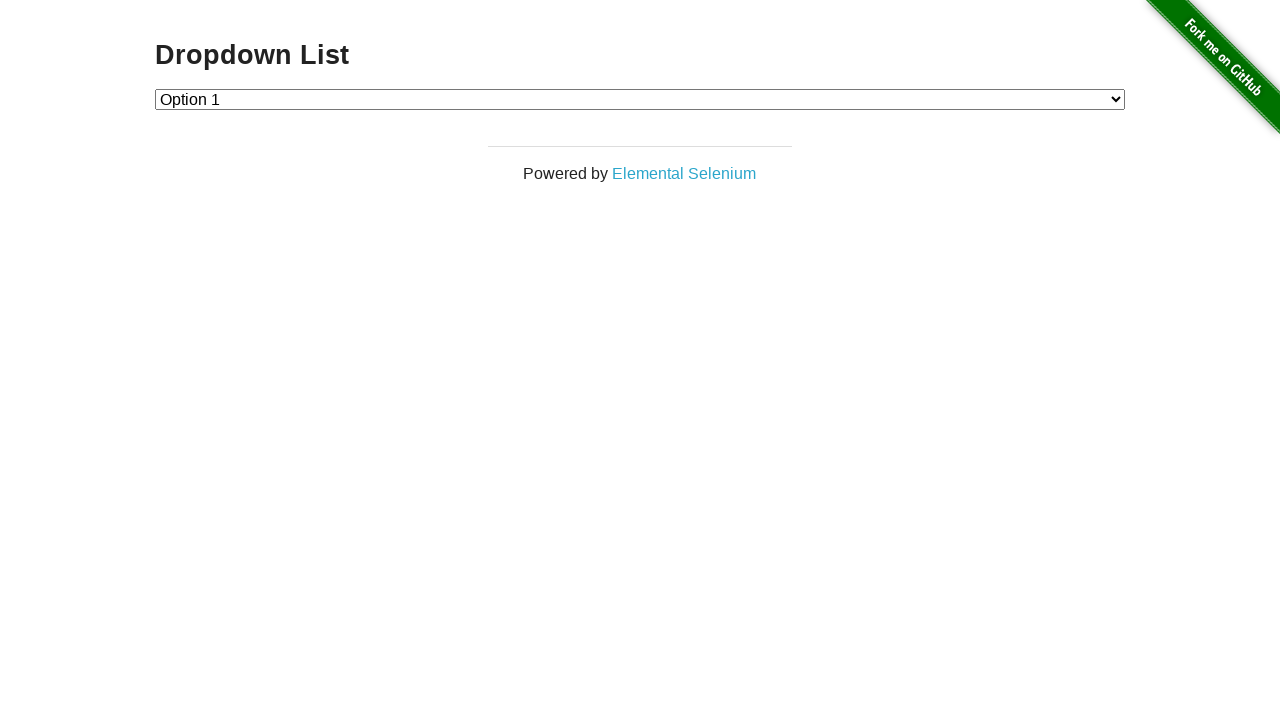

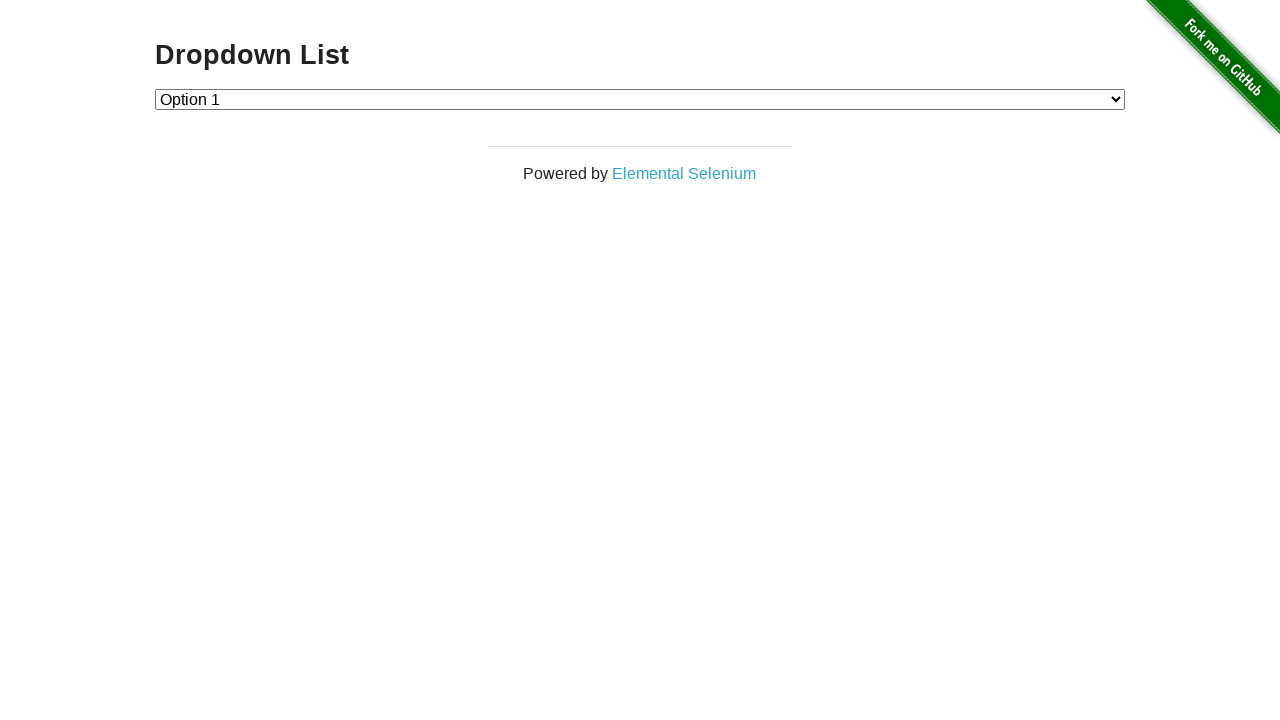